Tests AJAX functionality by clicking a button that triggers an AJAX request and verifying the loaded content appears

Starting URL: http://uitestingplayground.com/ajax

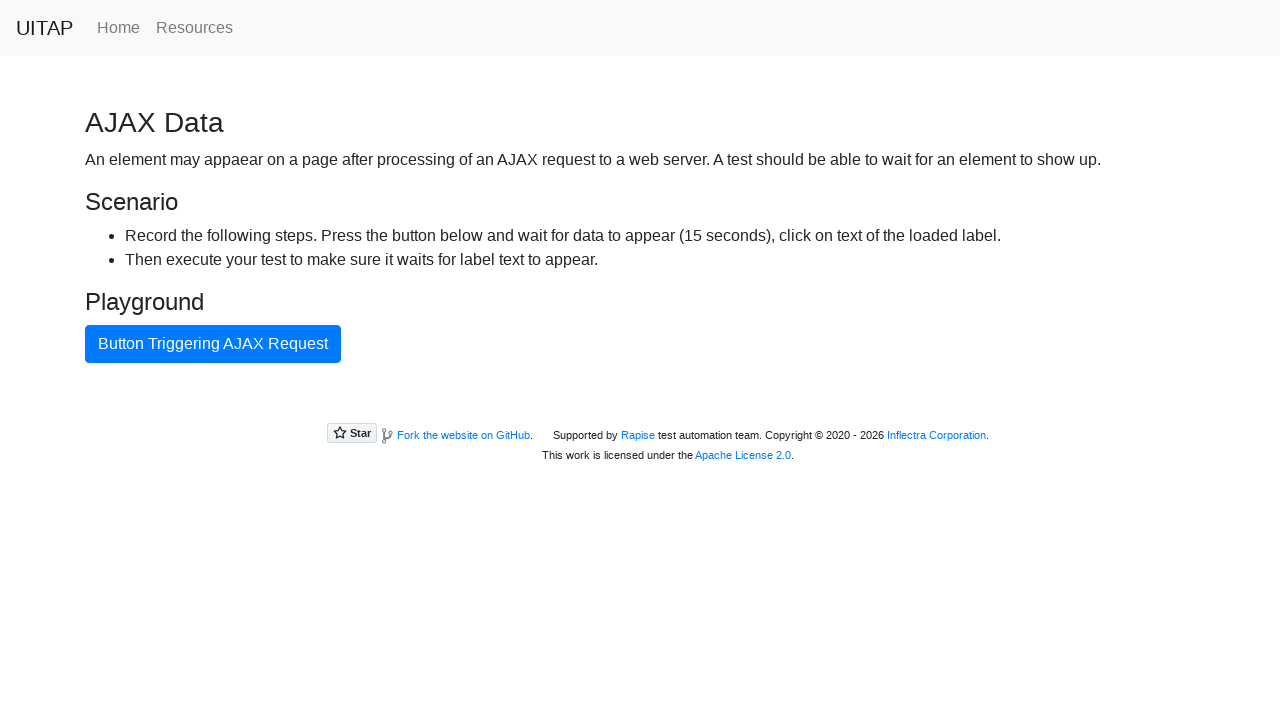

Clicked AJAX button to trigger the request at (213, 344) on #ajaxButton
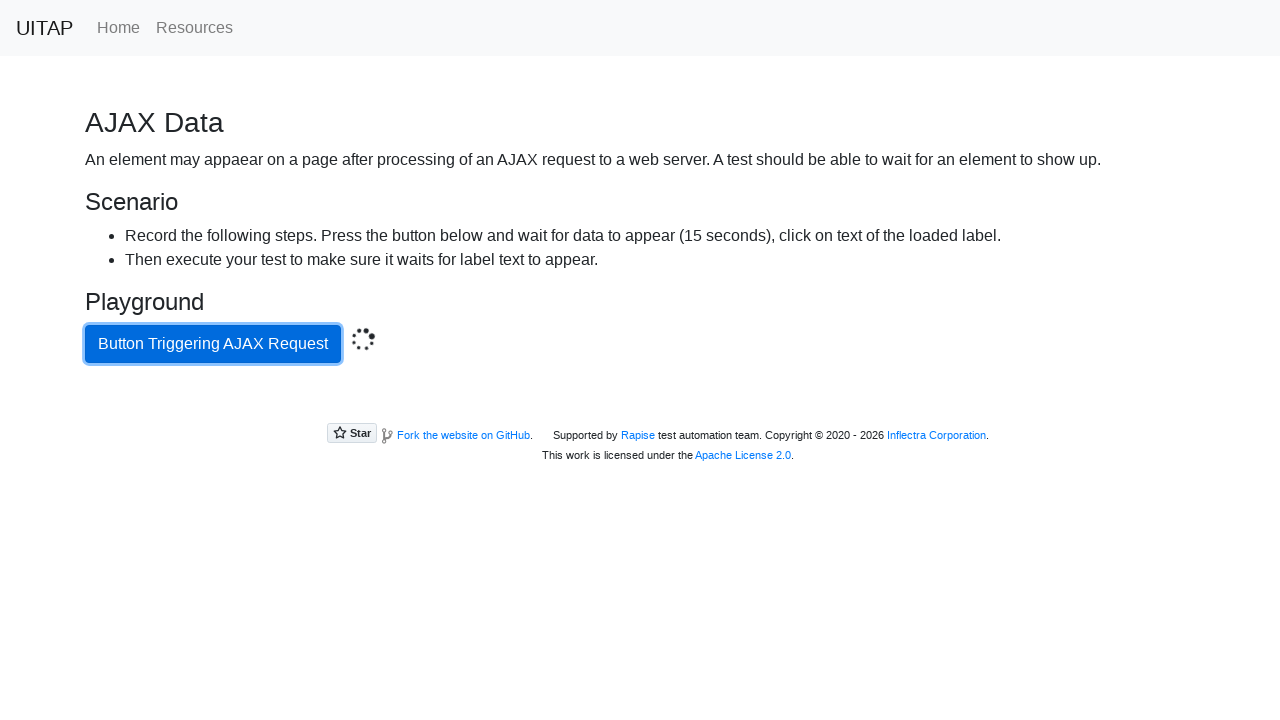

AJAX content loaded and paragraph element appeared
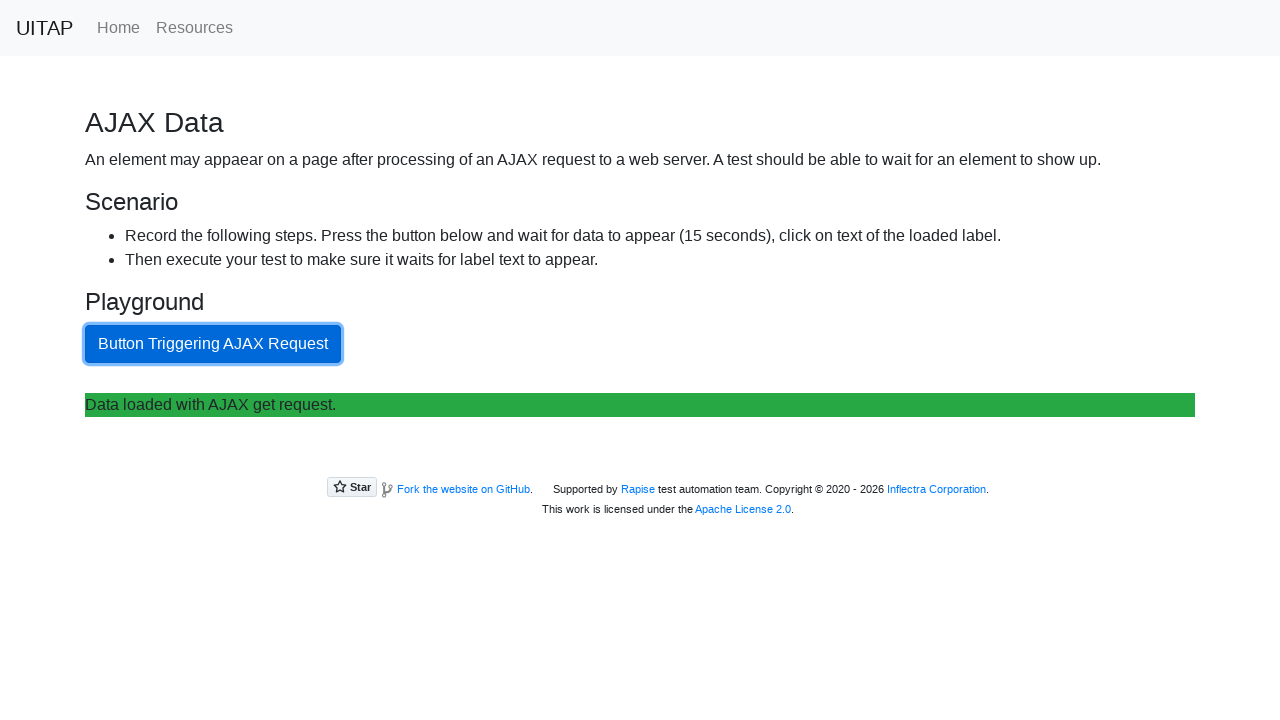

Verified AJAX loaded content matches expected text 'Data loaded with AJAX get request.'
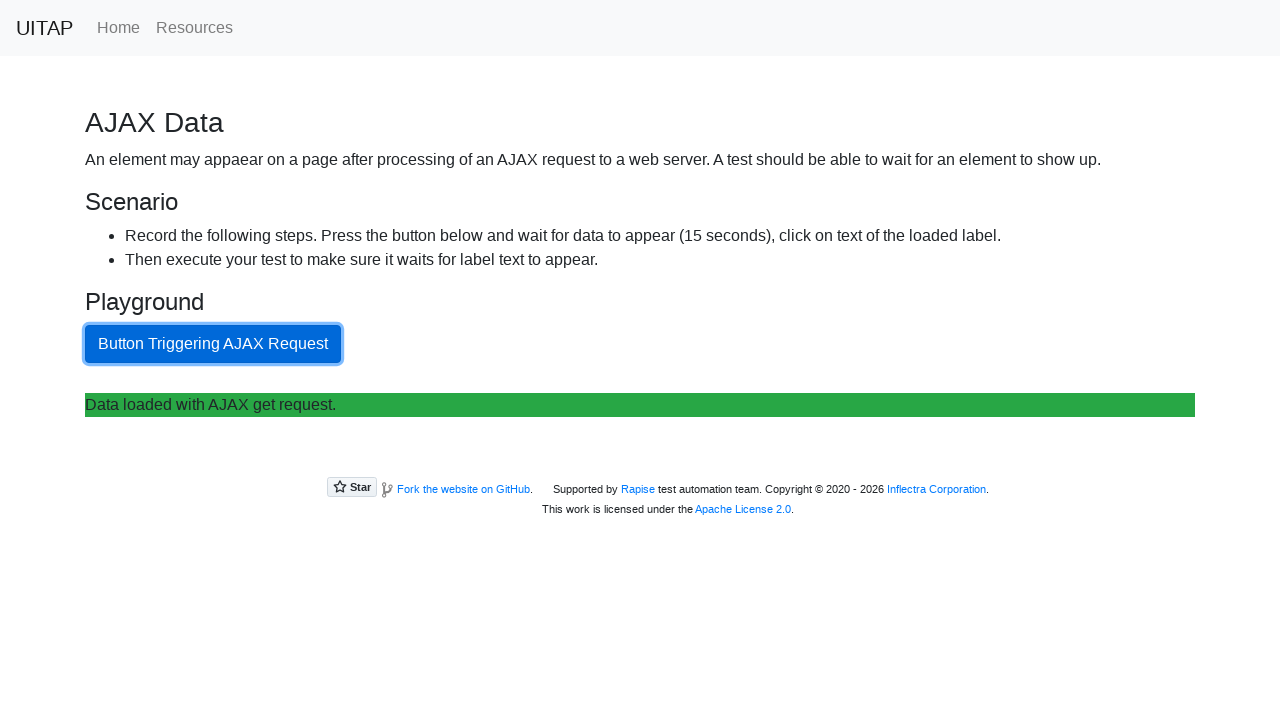

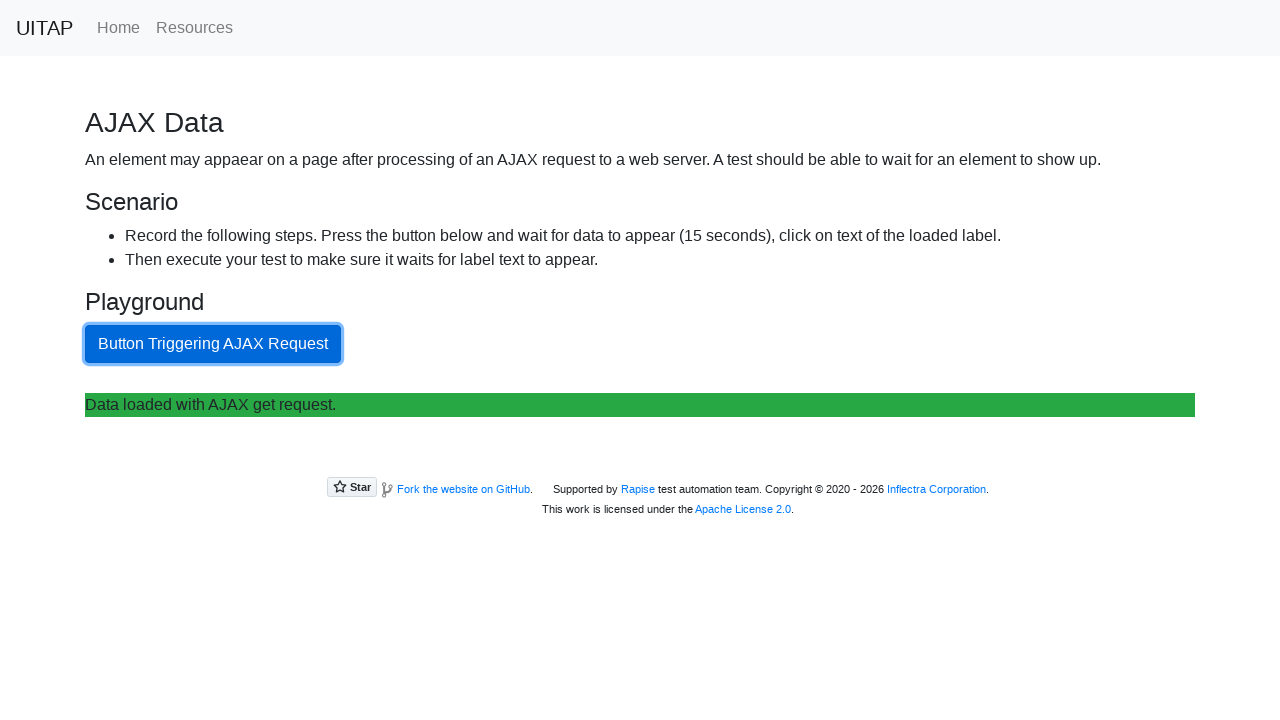